Navigates to OpenXCell website and waits for the page to load, verifying that anchor links are present on the page

Starting URL: https://www.openxcell.com

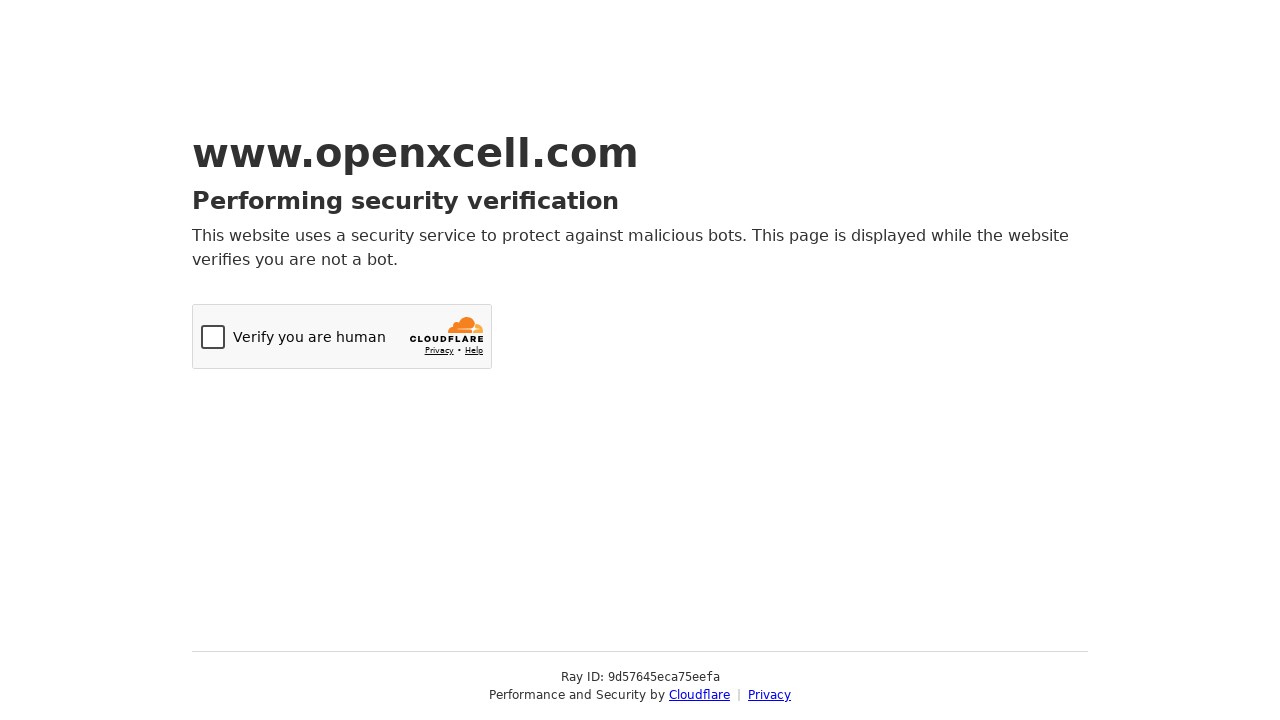

Navigated to OpenXCell website
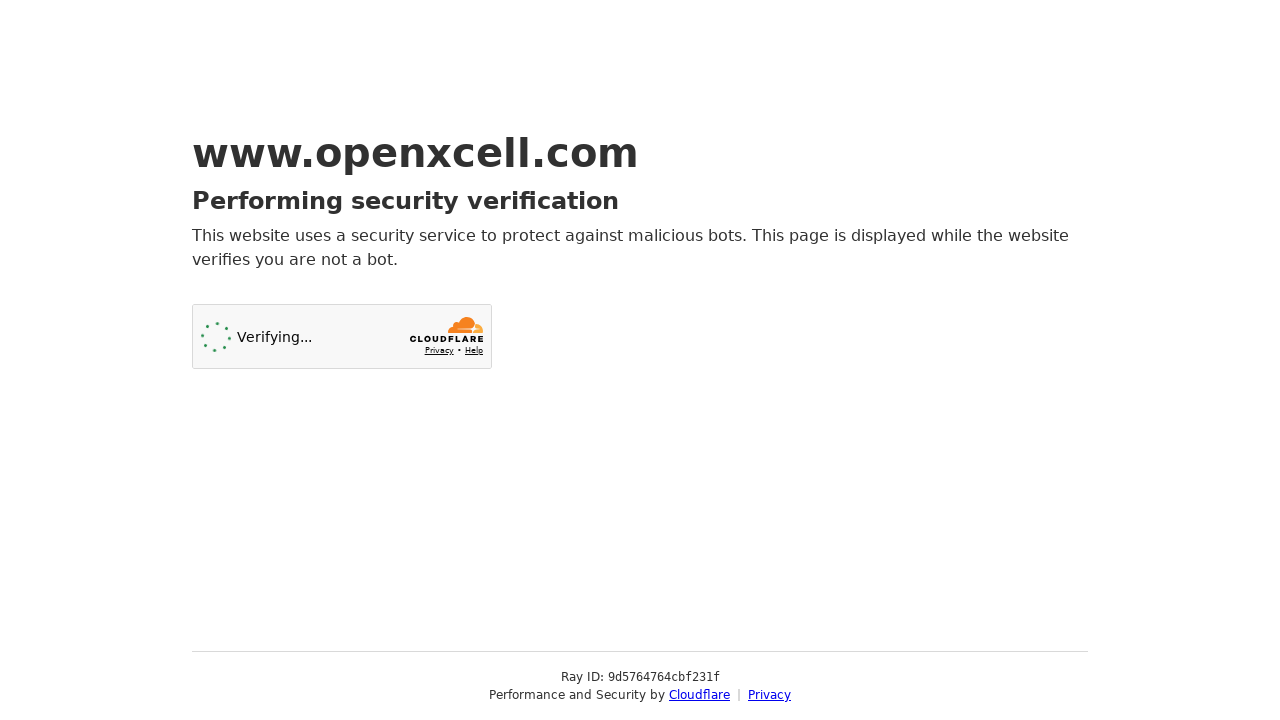

Verified anchor links are present on the page
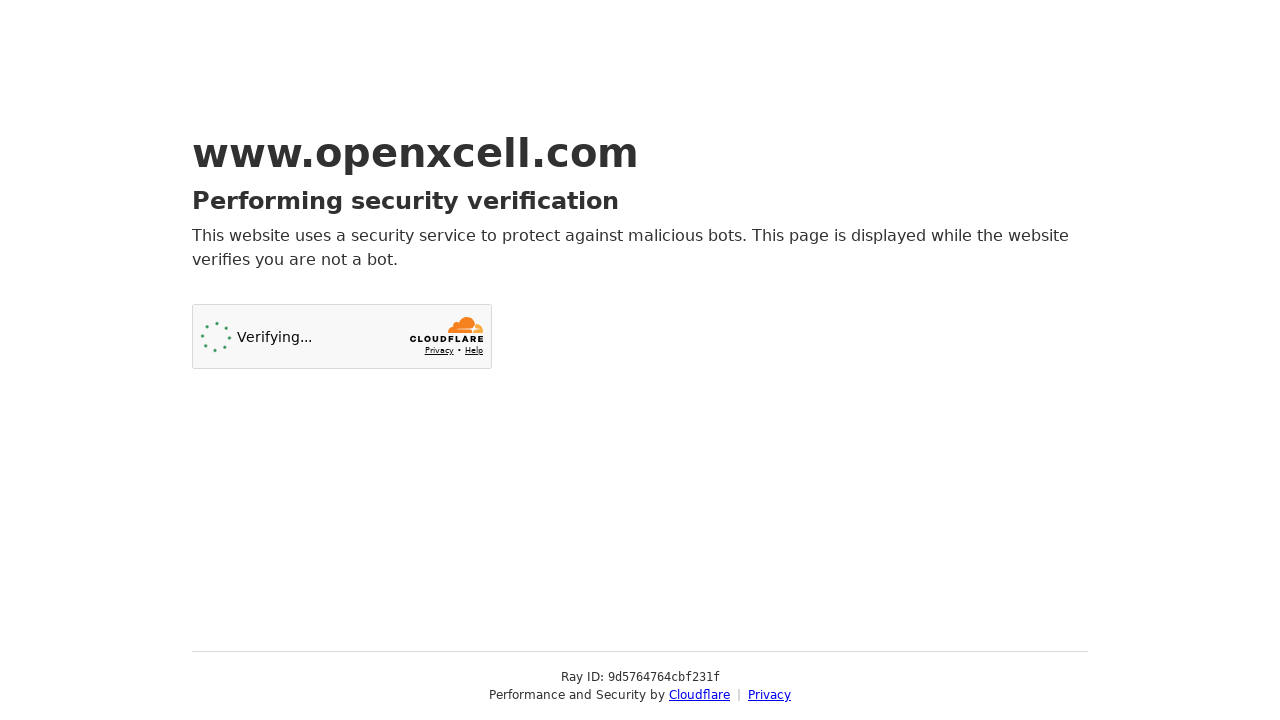

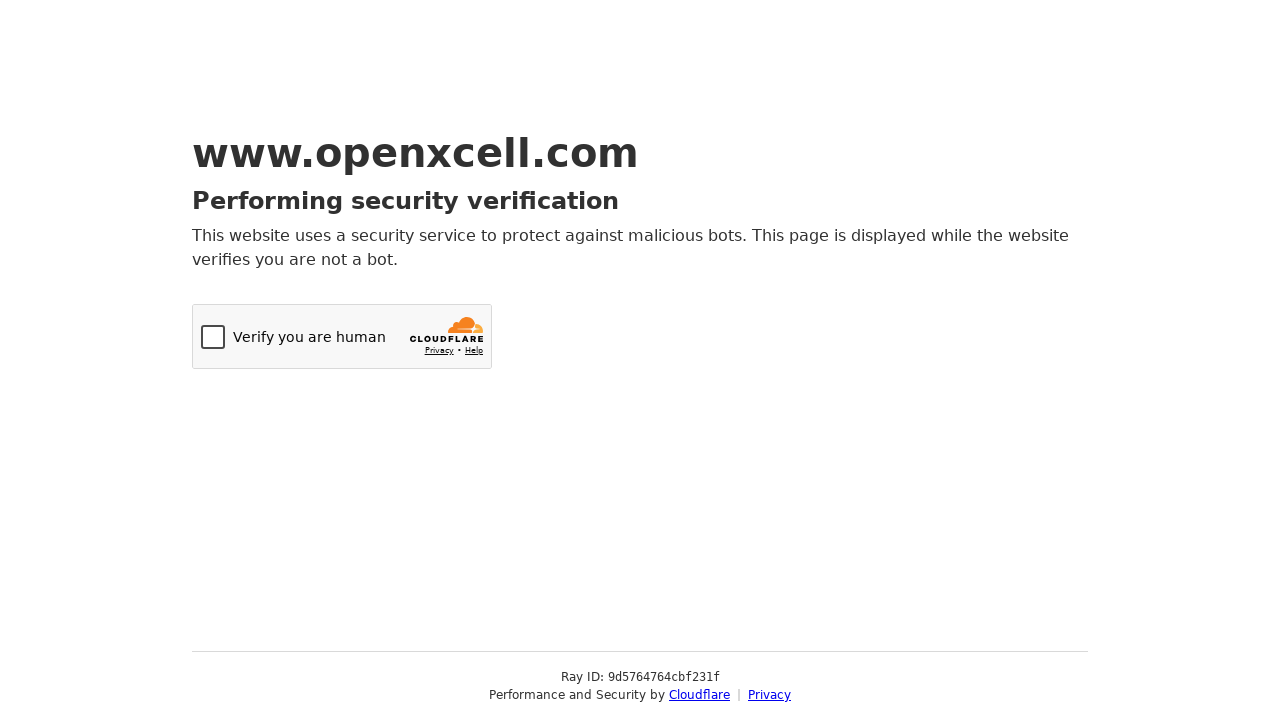